Tests the Guvi registration form by filling in user details (name, email, password, mobile number) and submitting the form

Starting URL: https://www.guvi.in/register

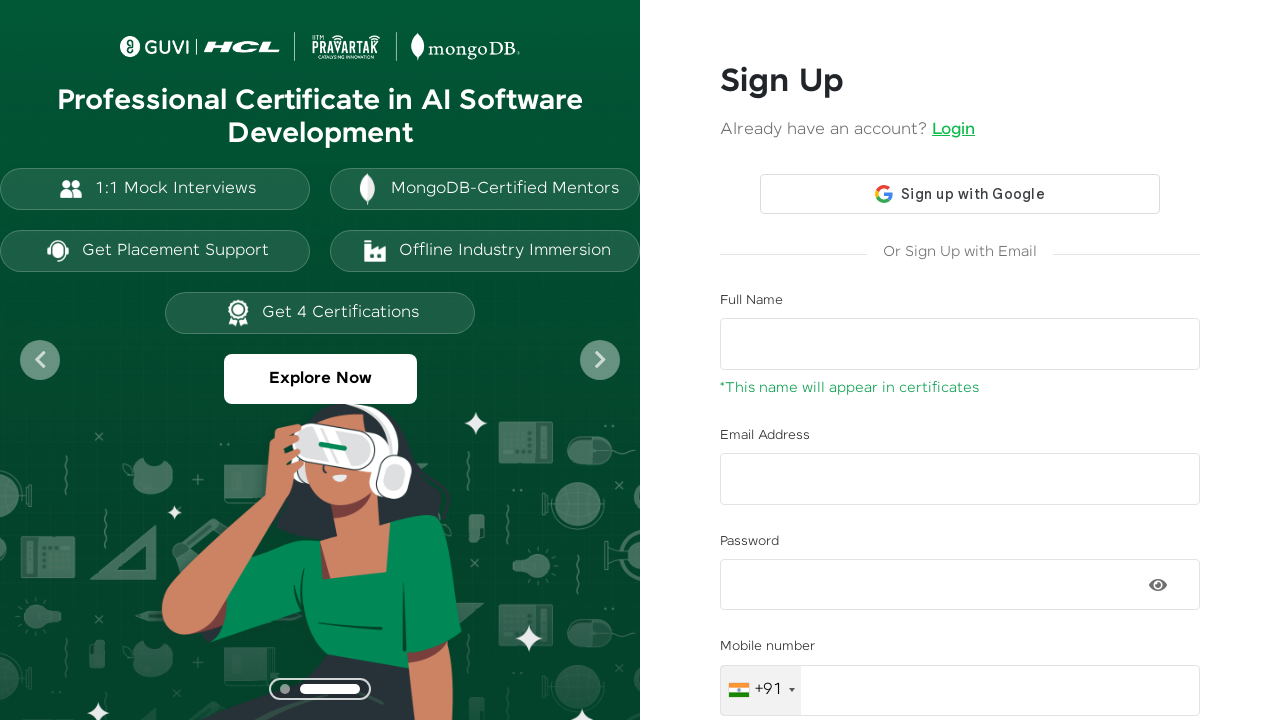

Filled in full name field with 'Karthi' on input#name
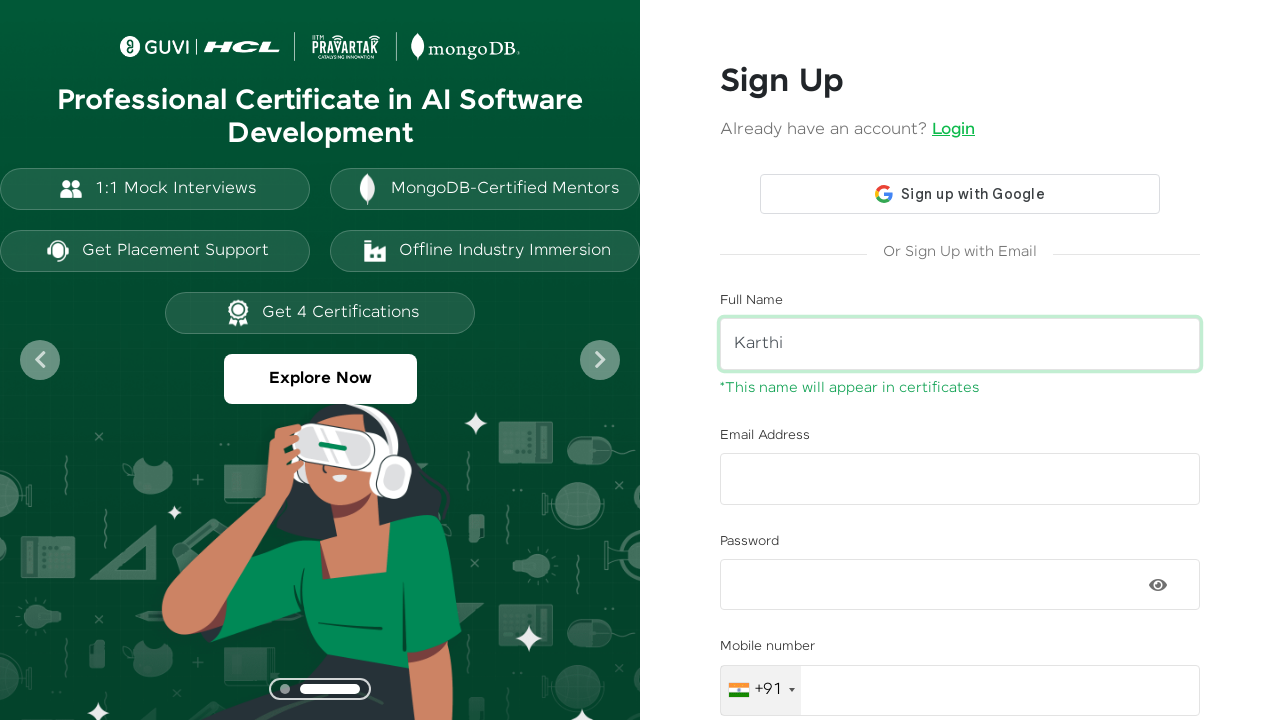

Filled in email field with 'testuser2024@example.com' on input#email
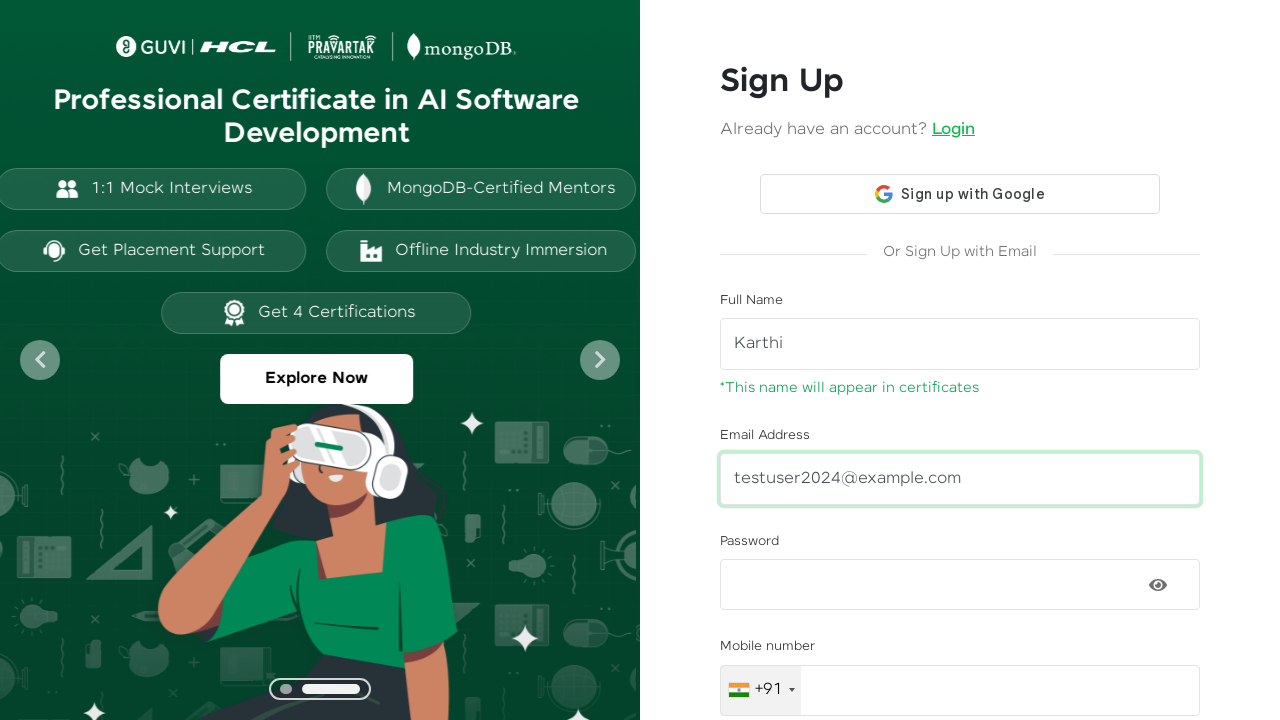

Filled in password field with 'SecurePass456!' on input#password
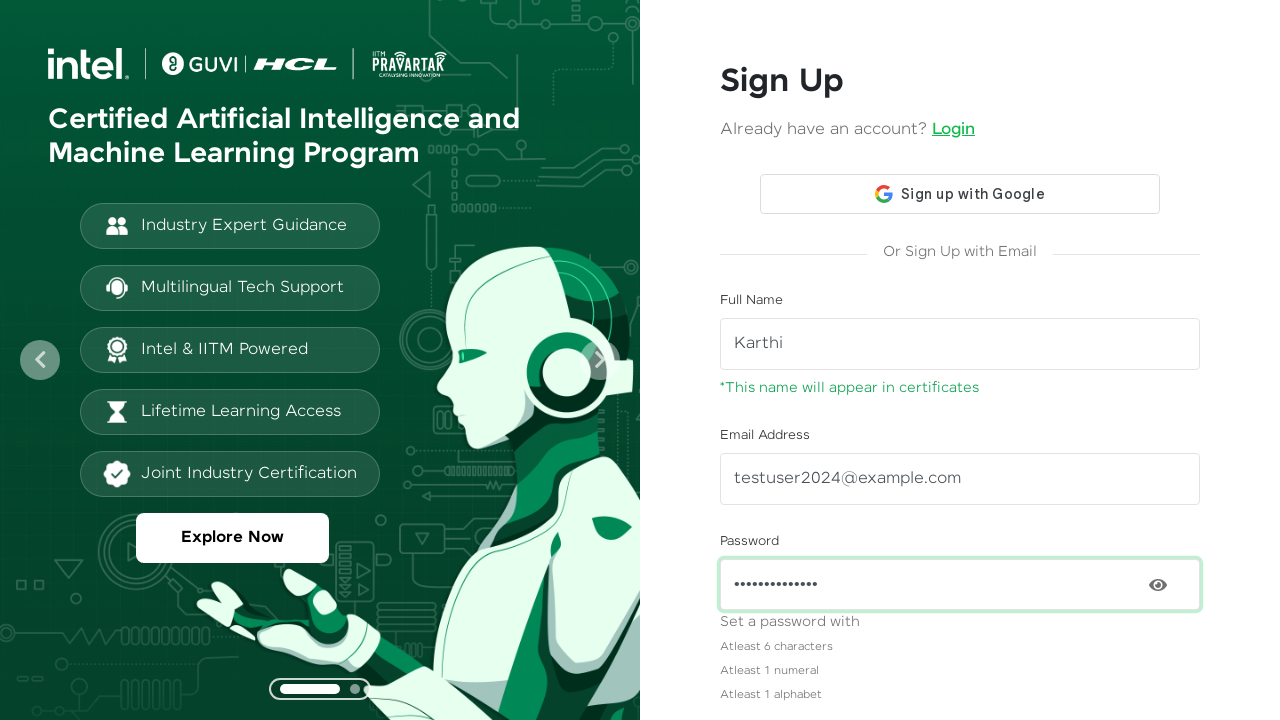

Filled in mobile number field with '9876543210' on input#mobileNumber
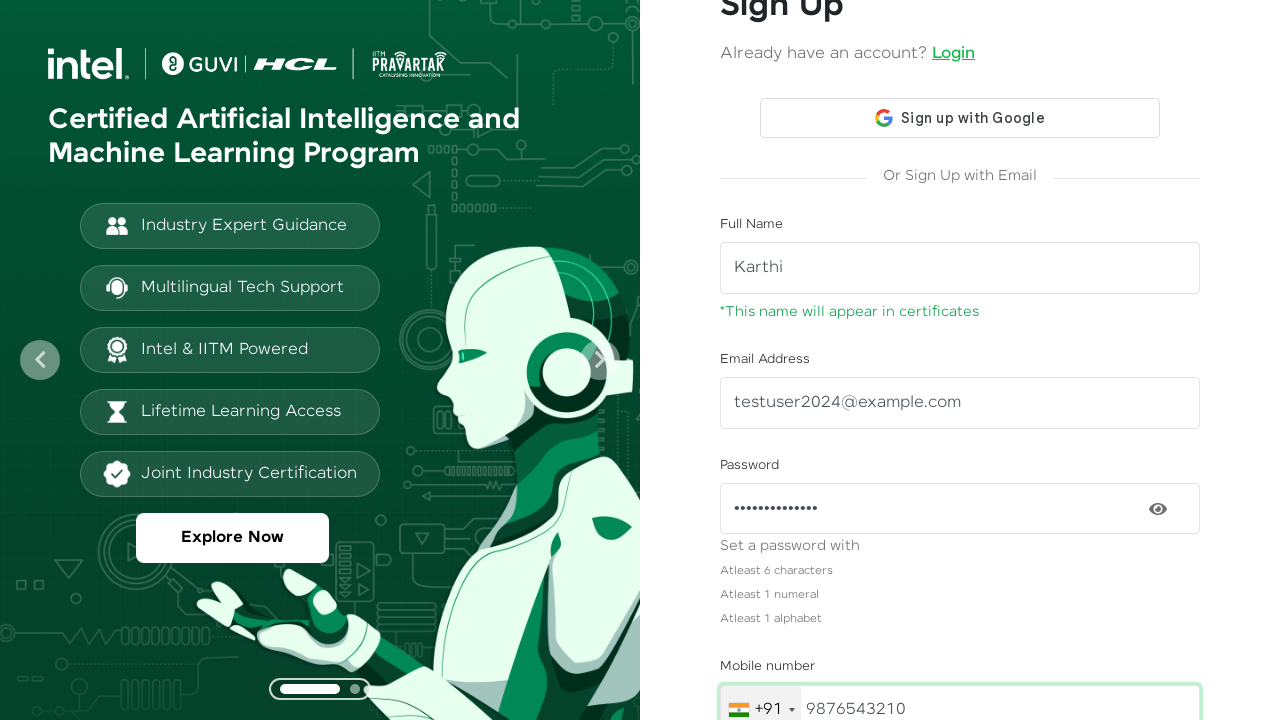

Clicked the sign up button to submit the registration form at (960, 628) on a#signup-btn
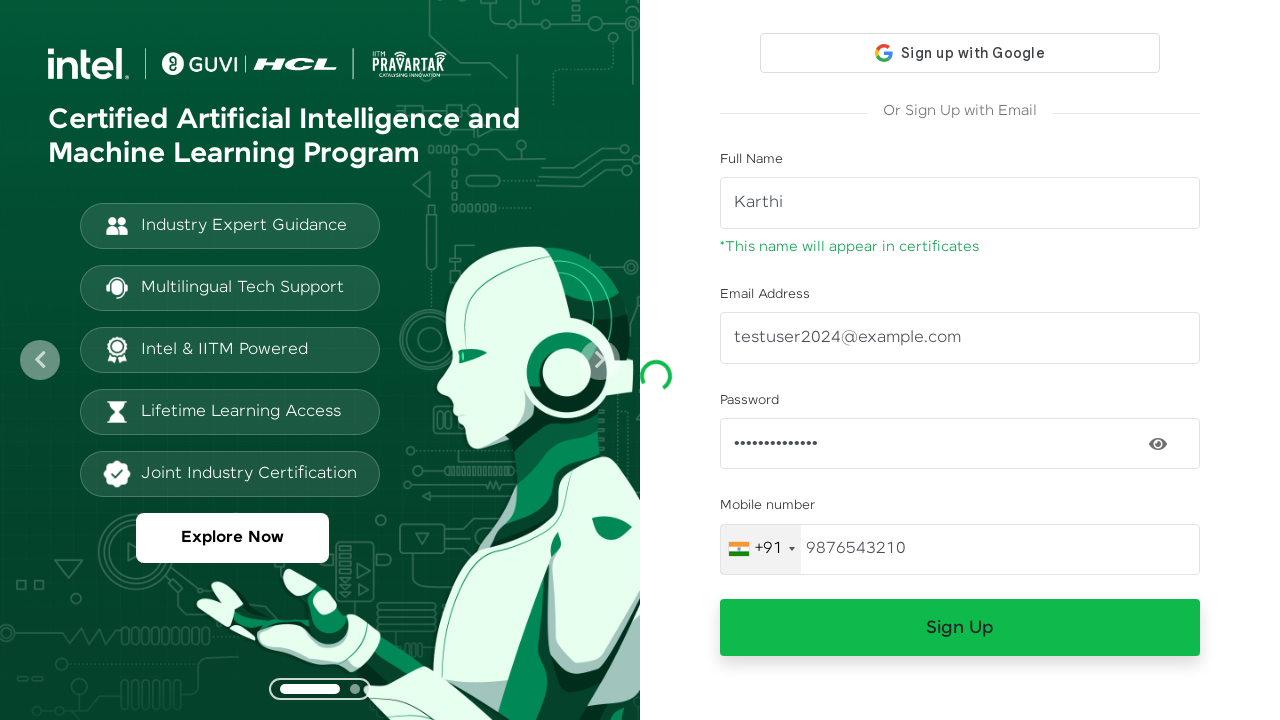

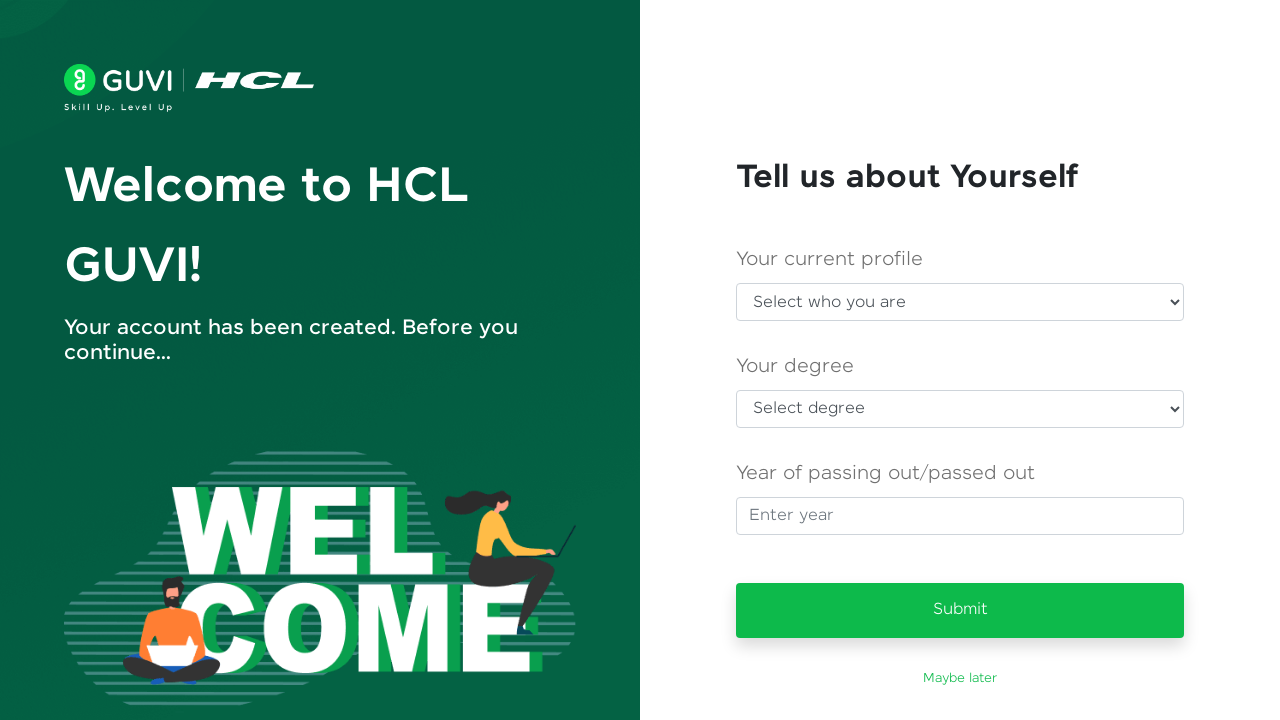